Tests auto-suggestive dropdown functionality by typing text and navigating through suggestions using keyboard arrows

Starting URL: https://www.rahulshettyacademy.com/AutomationPractice/

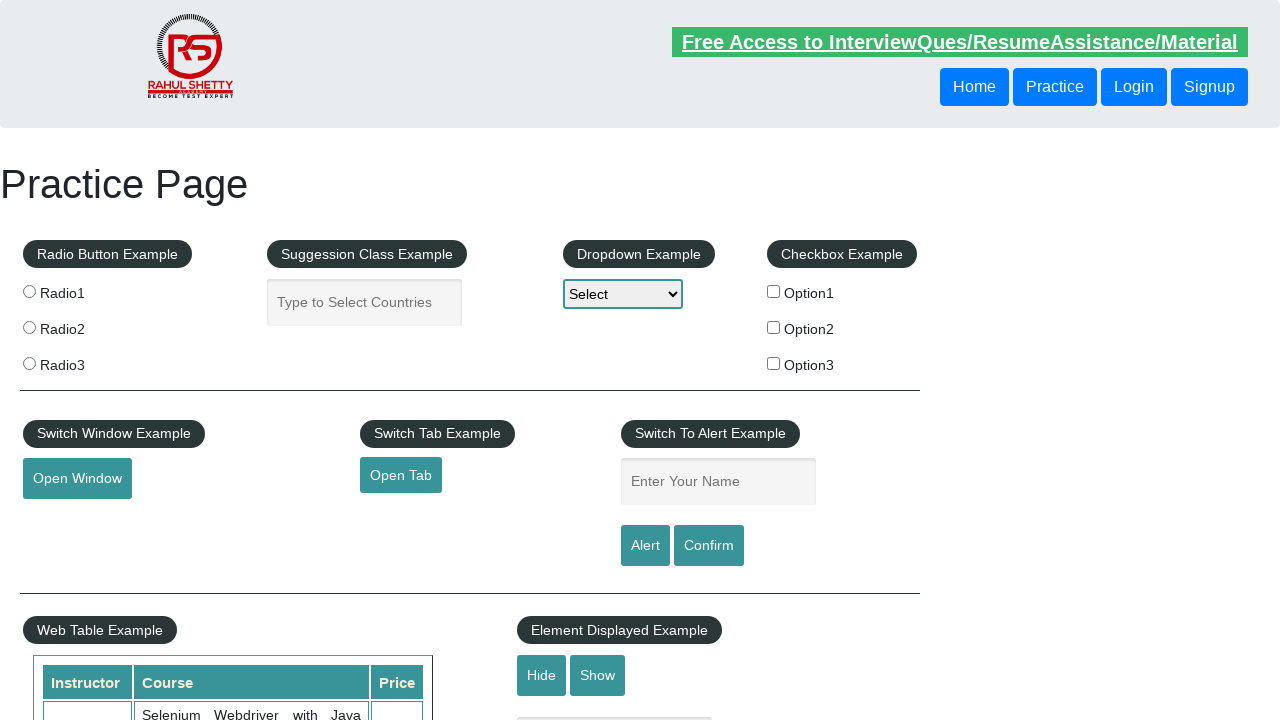

Clicked on the autocomplete input field at (365, 302) on input#autocomplete
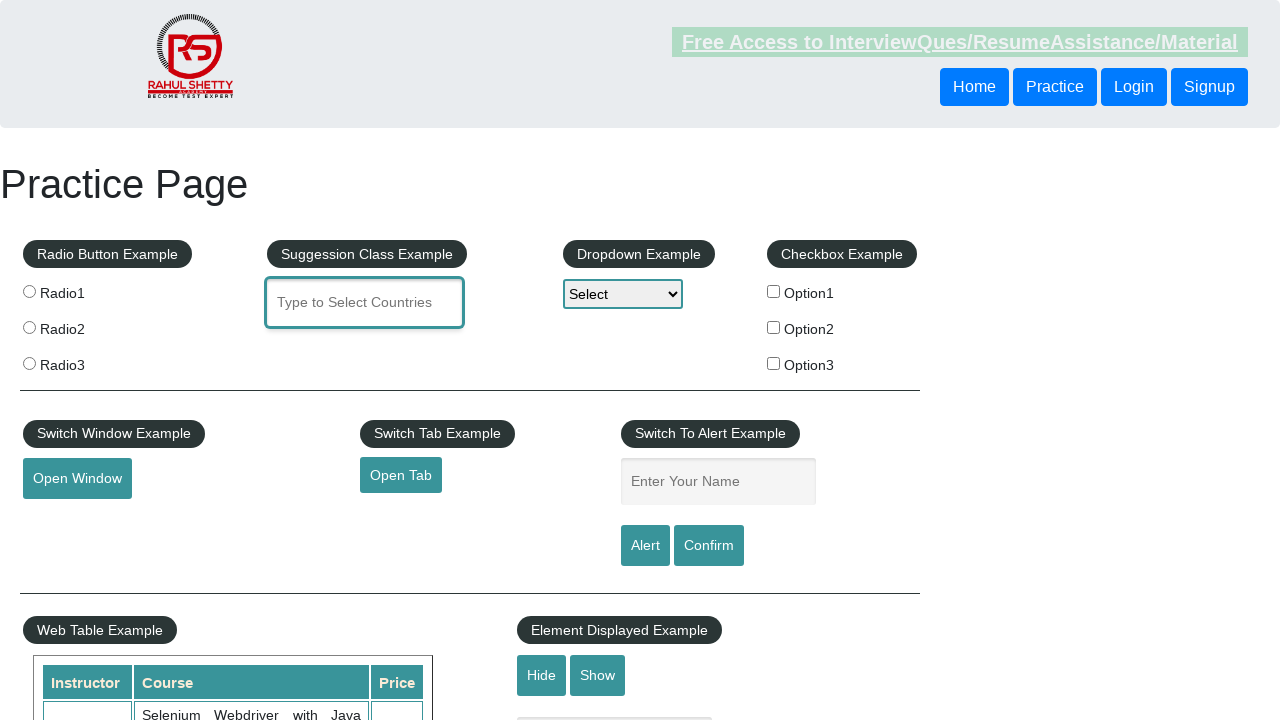

Typed 'ind' in autocomplete field to trigger suggestions on input#autocomplete
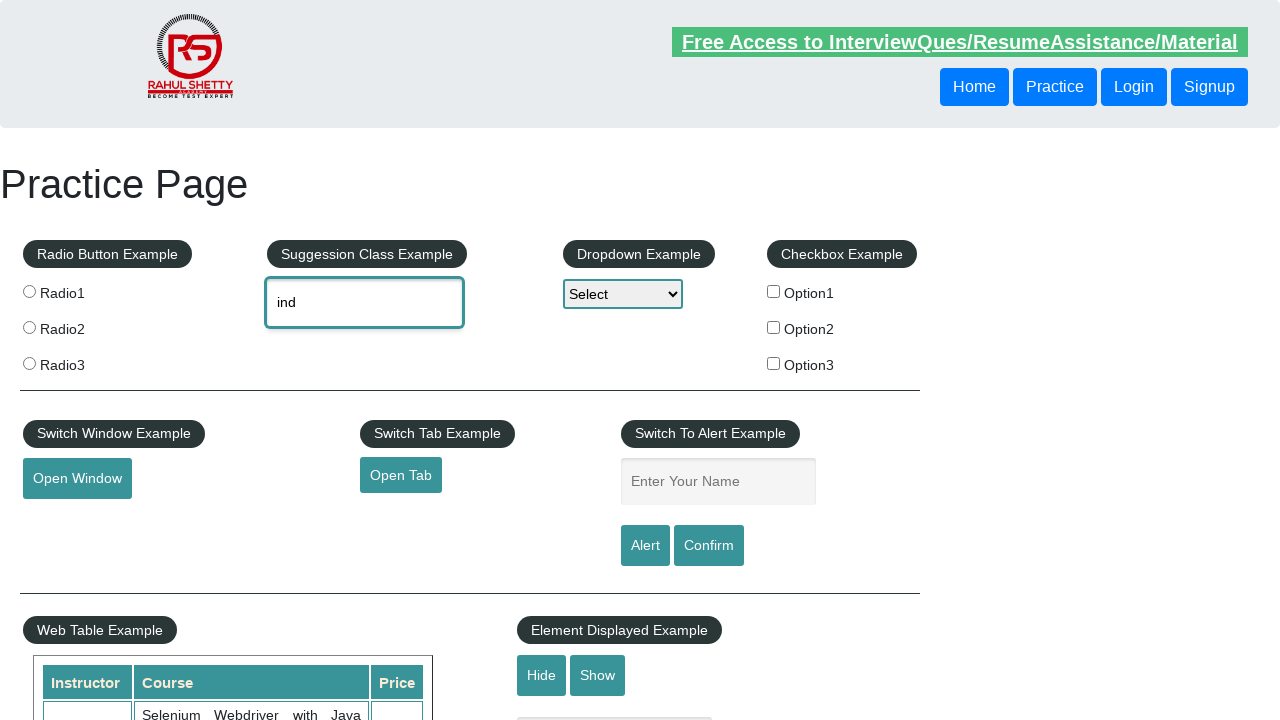

Pressed ArrowDown to navigate to first suggestion on input#autocomplete
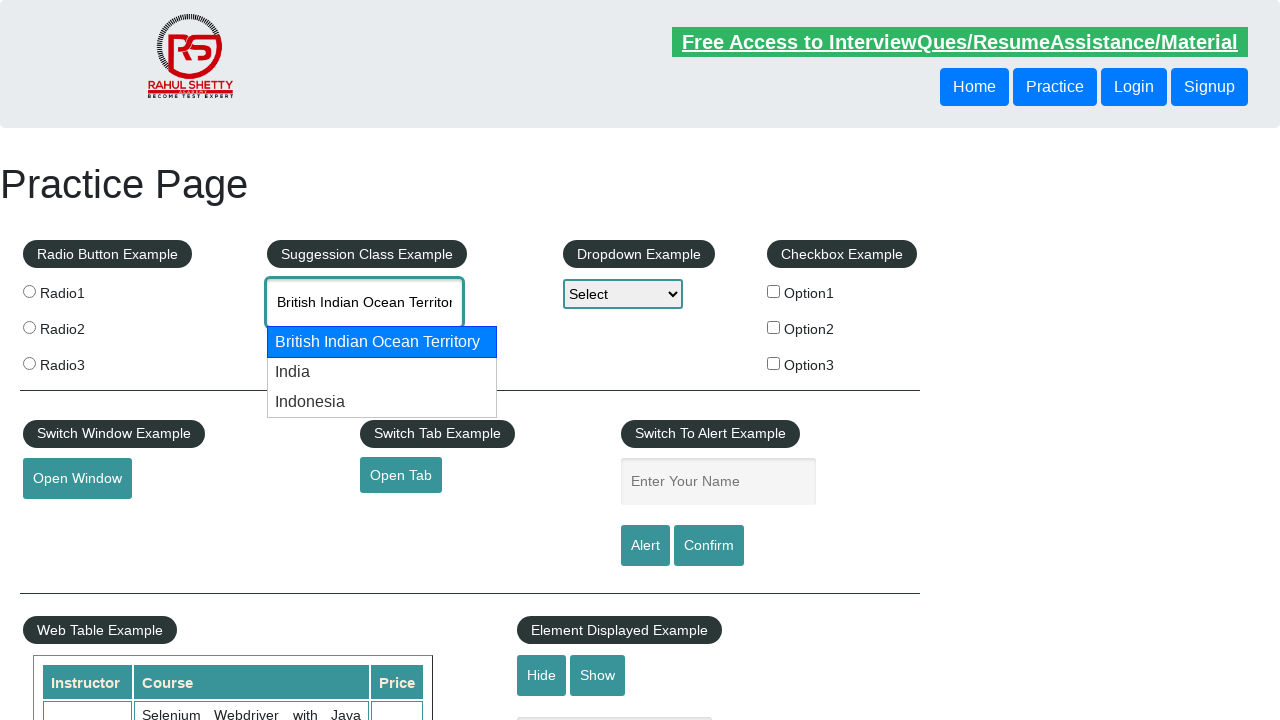

Pressed ArrowDown to navigate to second suggestion on input#autocomplete
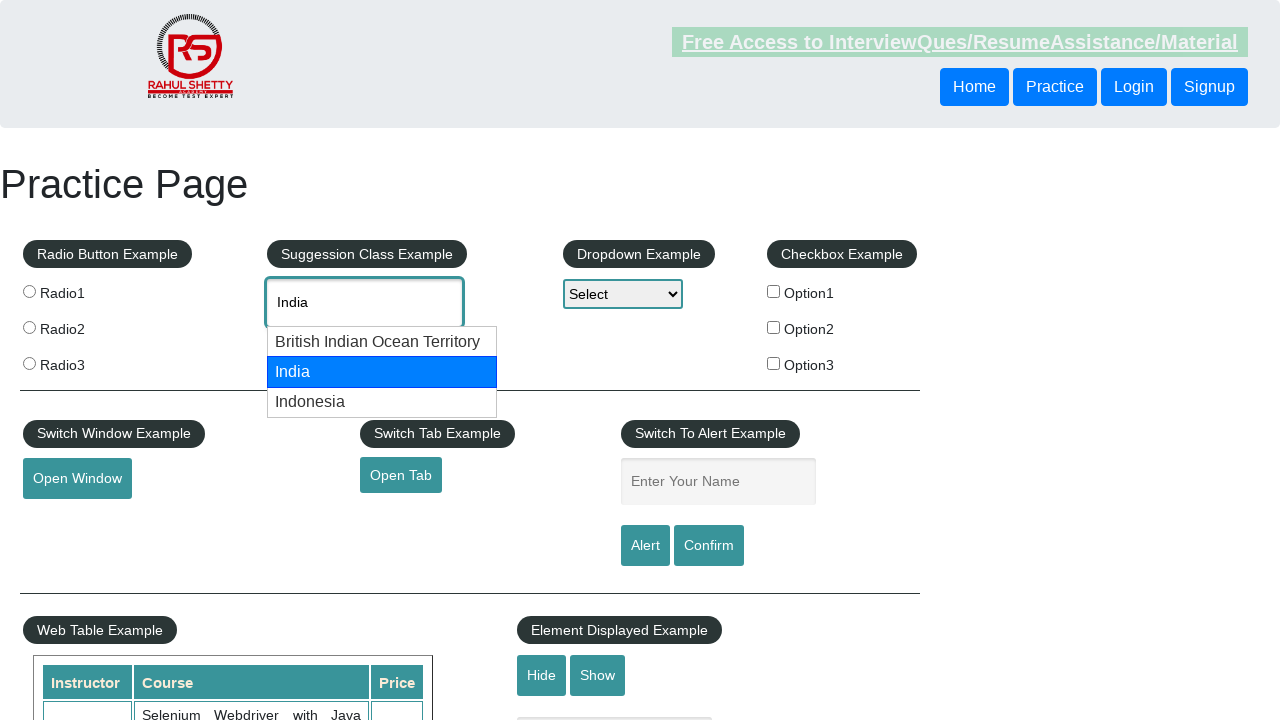

Pressed ArrowDown to navigate to third suggestion on input#autocomplete
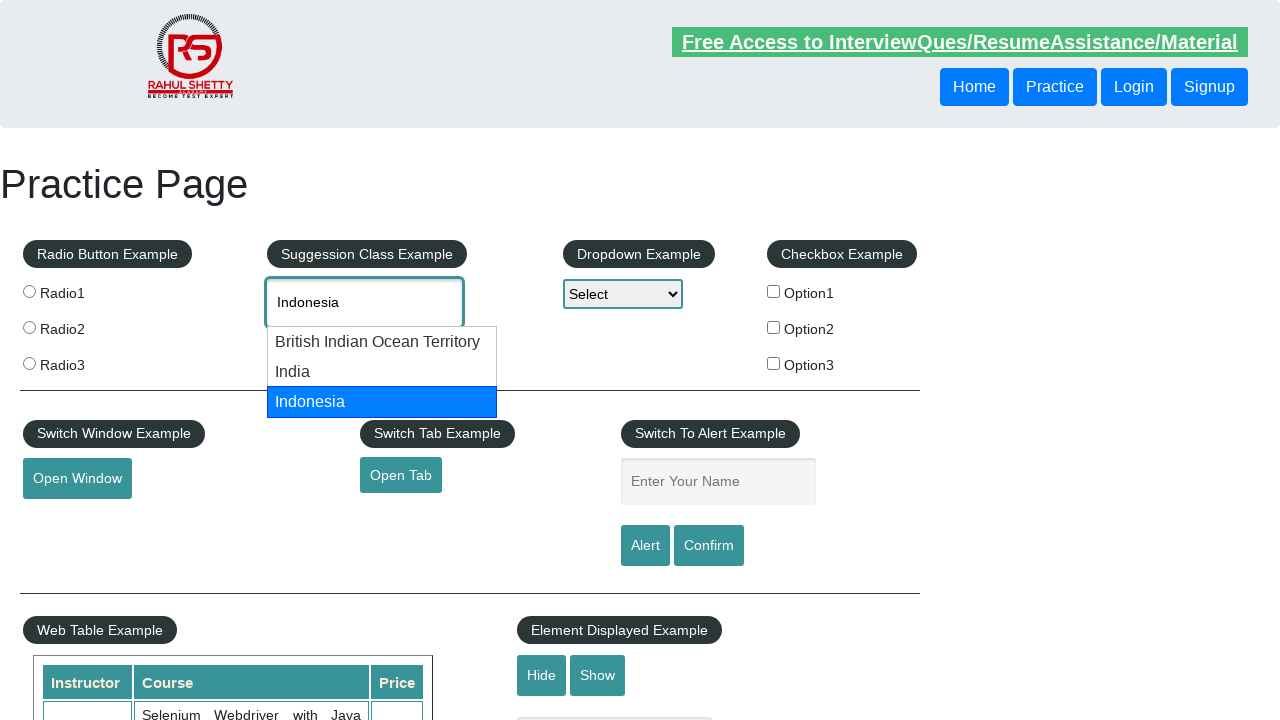

Retrieved autocomplete field value: 'None'
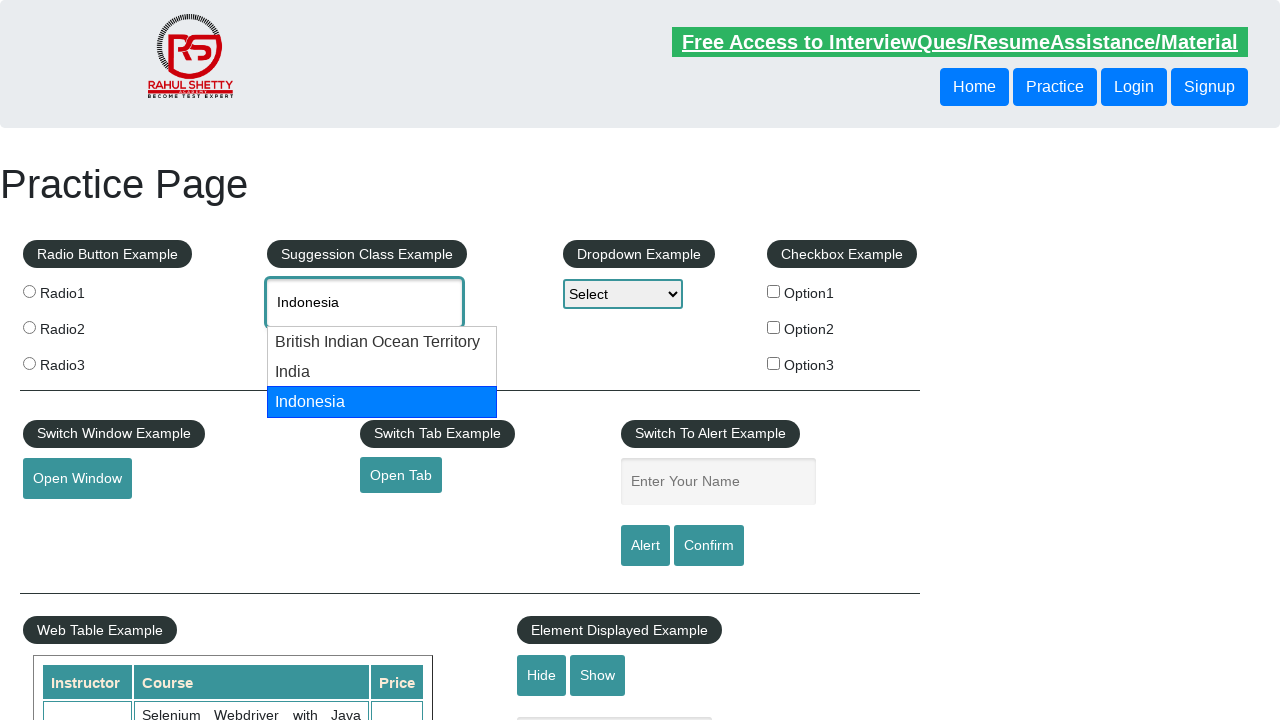

Printed selected autocomplete value to console
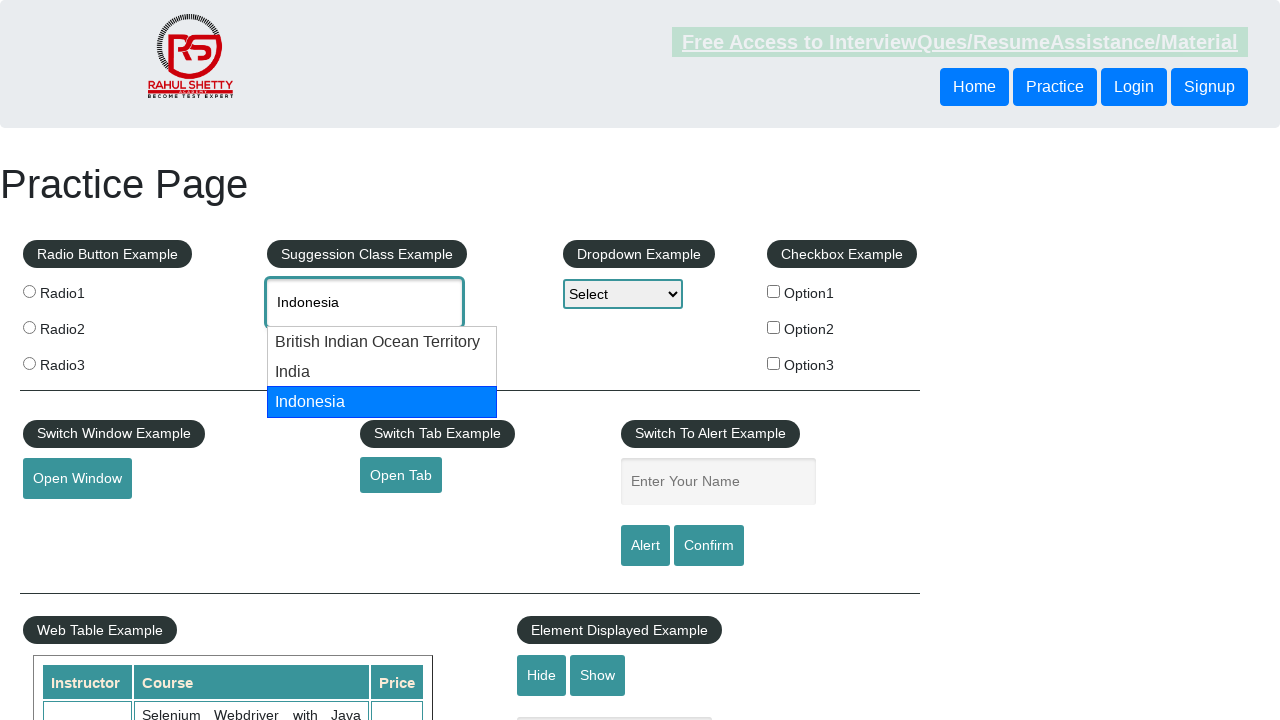

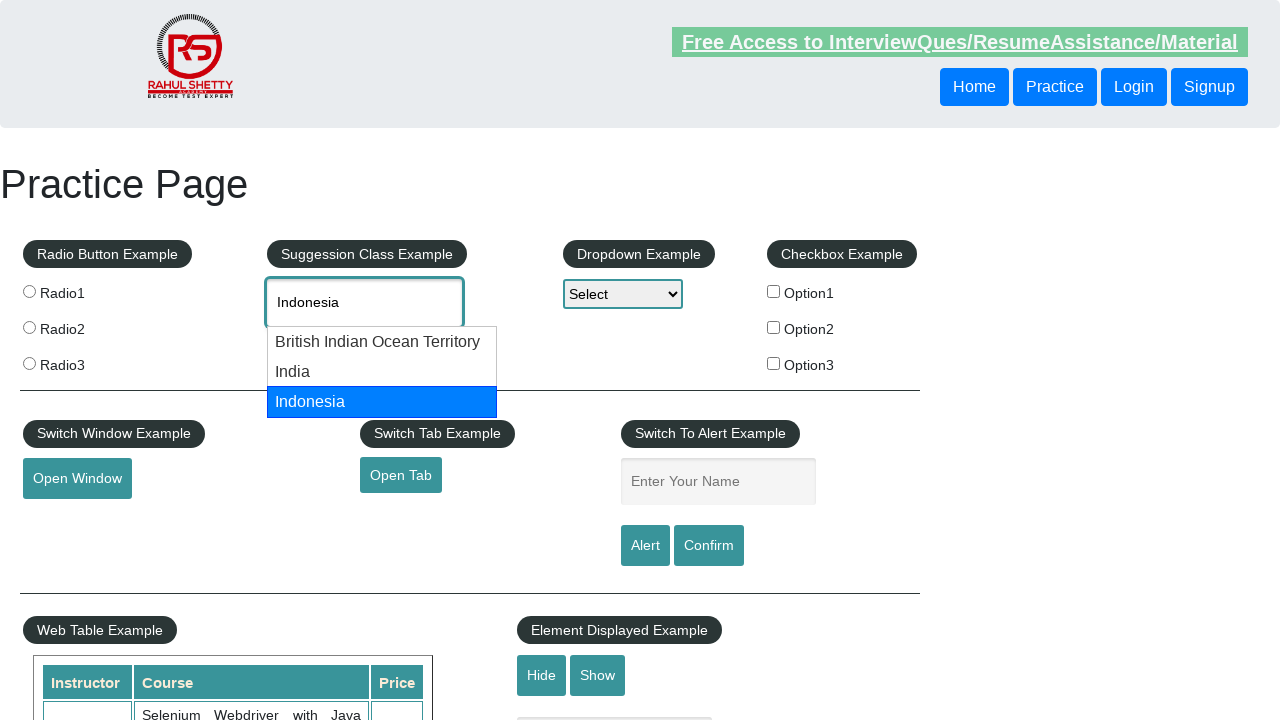